Tests JavaScript confirm dialog by clicking a button that triggers a confirm, accepting it (clicking OK), and verifying the result message

Starting URL: https://the-internet.herokuapp.com/javascript_alerts

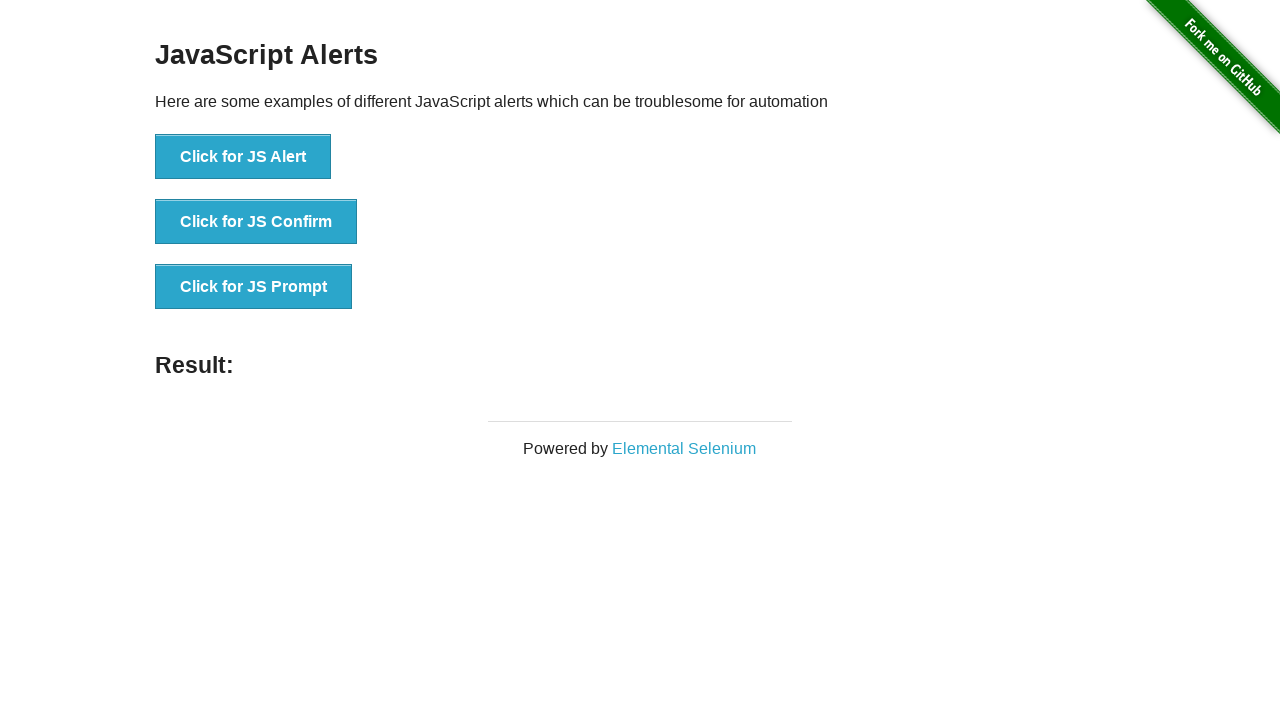

Set up dialog handler to accept confirm dialogs
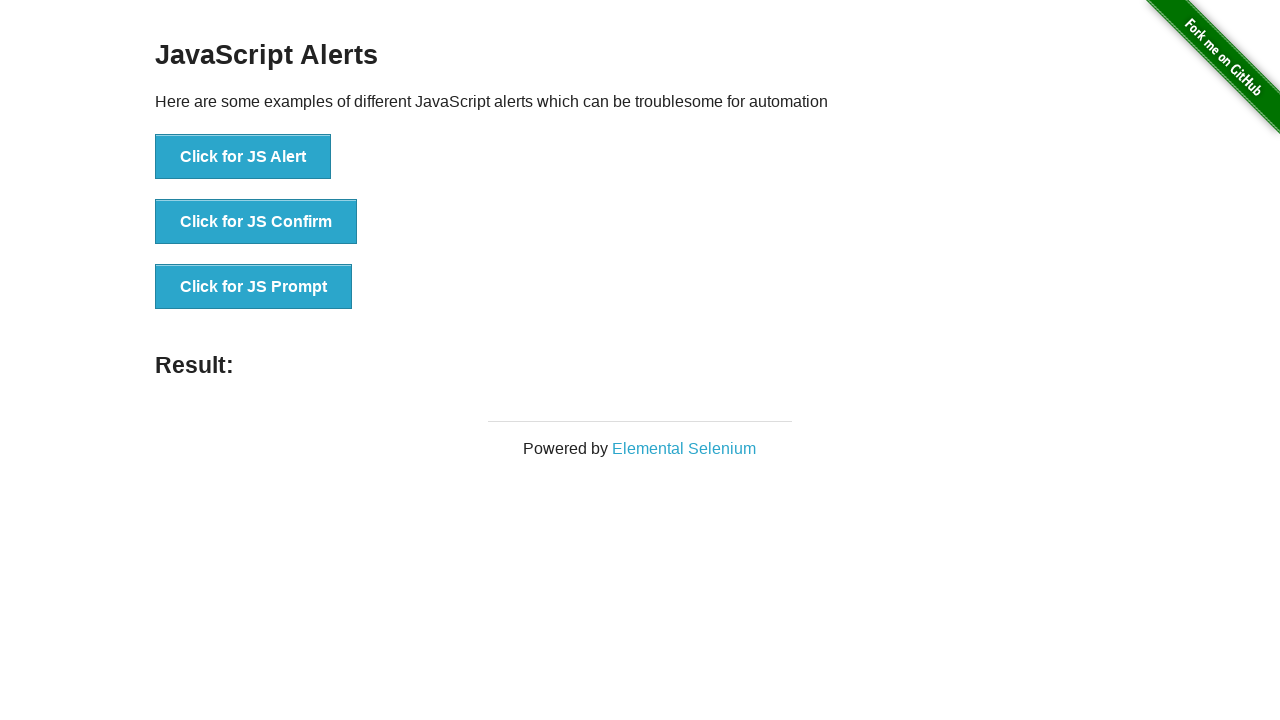

Clicked 'Click for JS Confirm' button to trigger confirm dialog at (256, 222) on xpath=//button[text()='Click for JS Confirm']
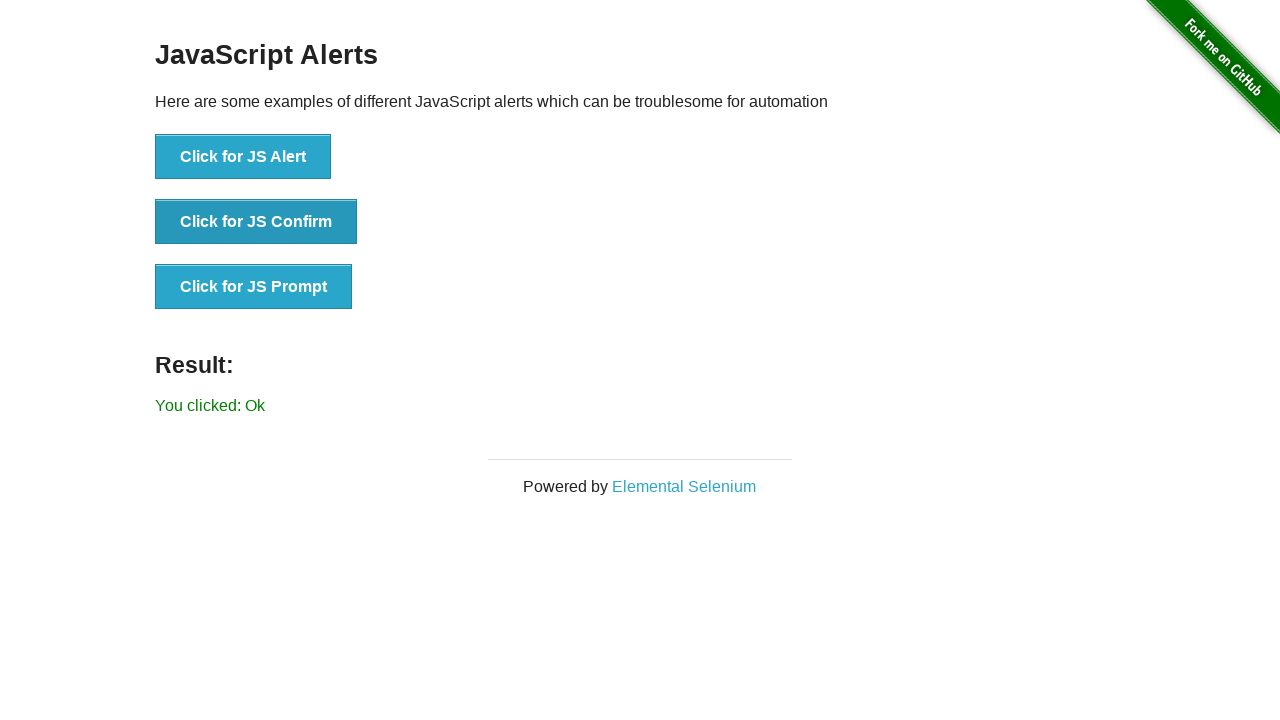

Result message element appeared after confirming dialog
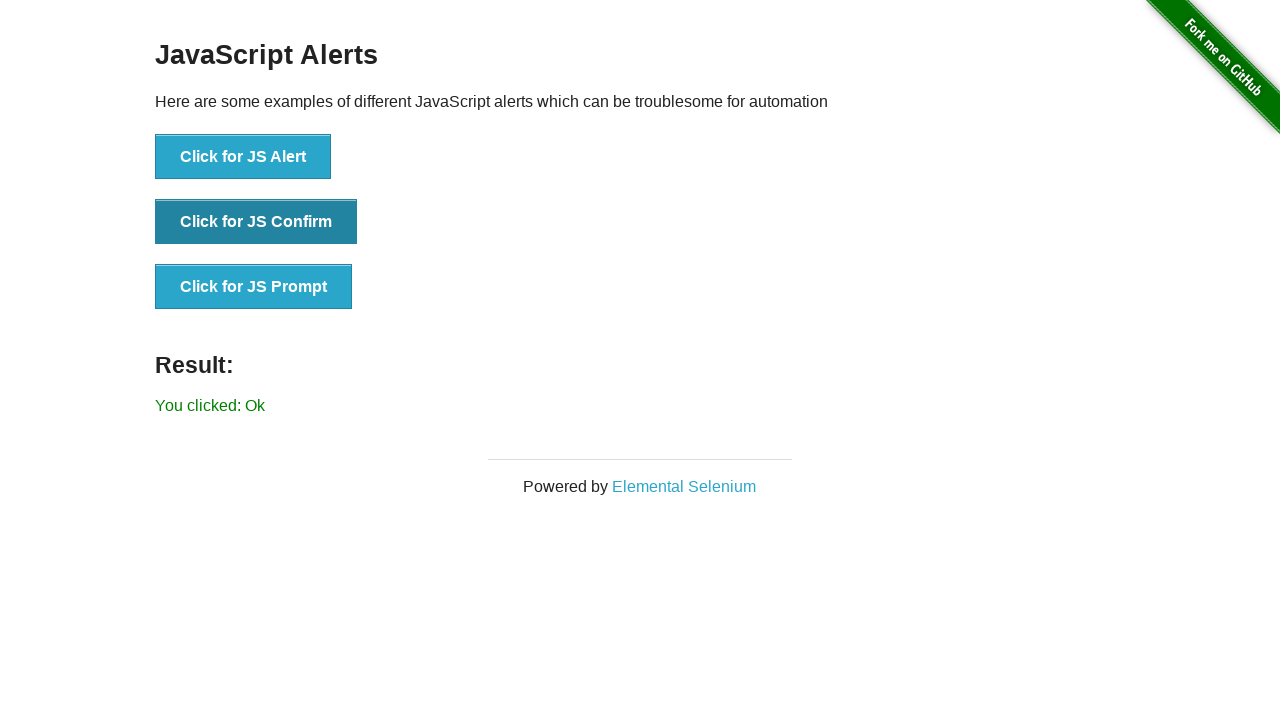

Retrieved result text from page
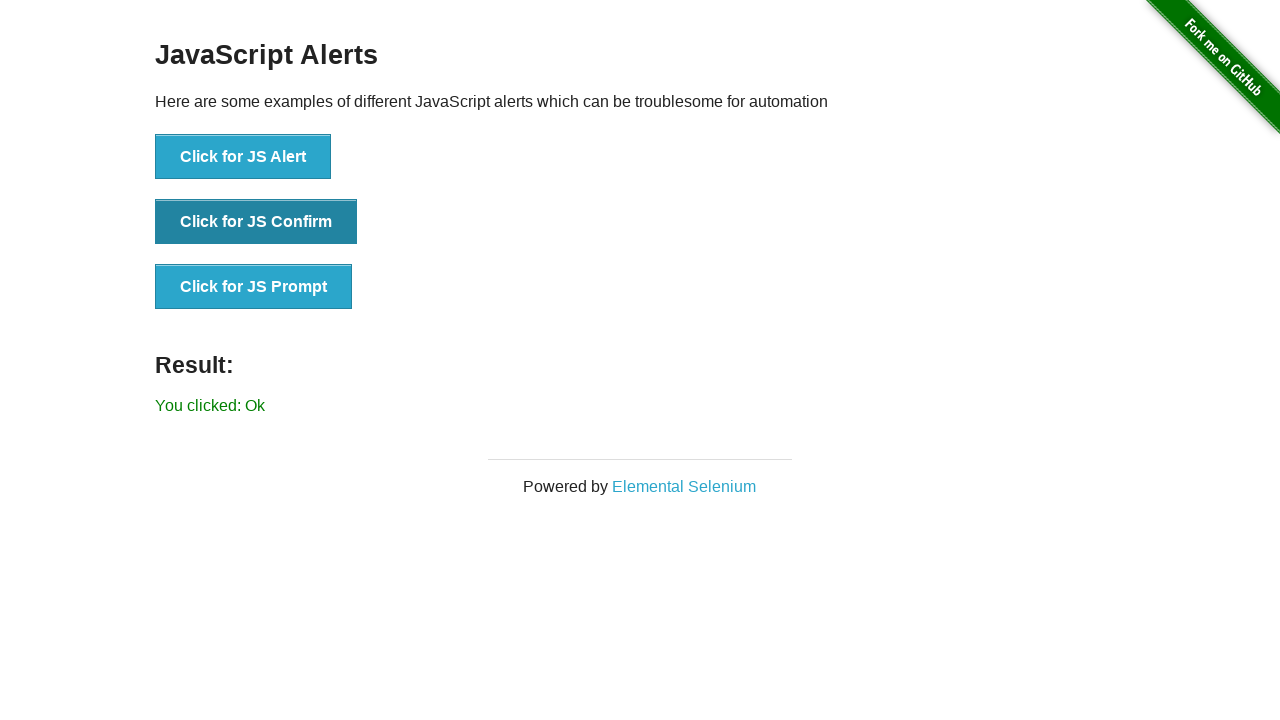

Verified result message is 'You clicked: Ok'
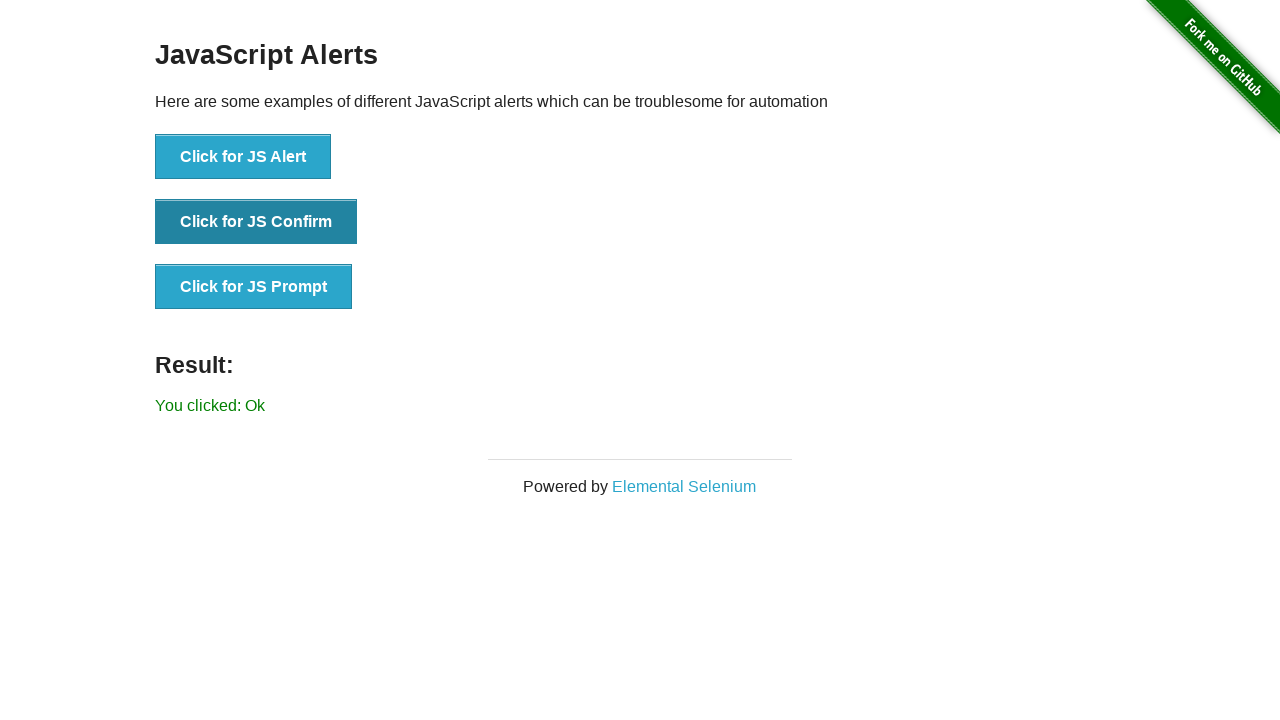

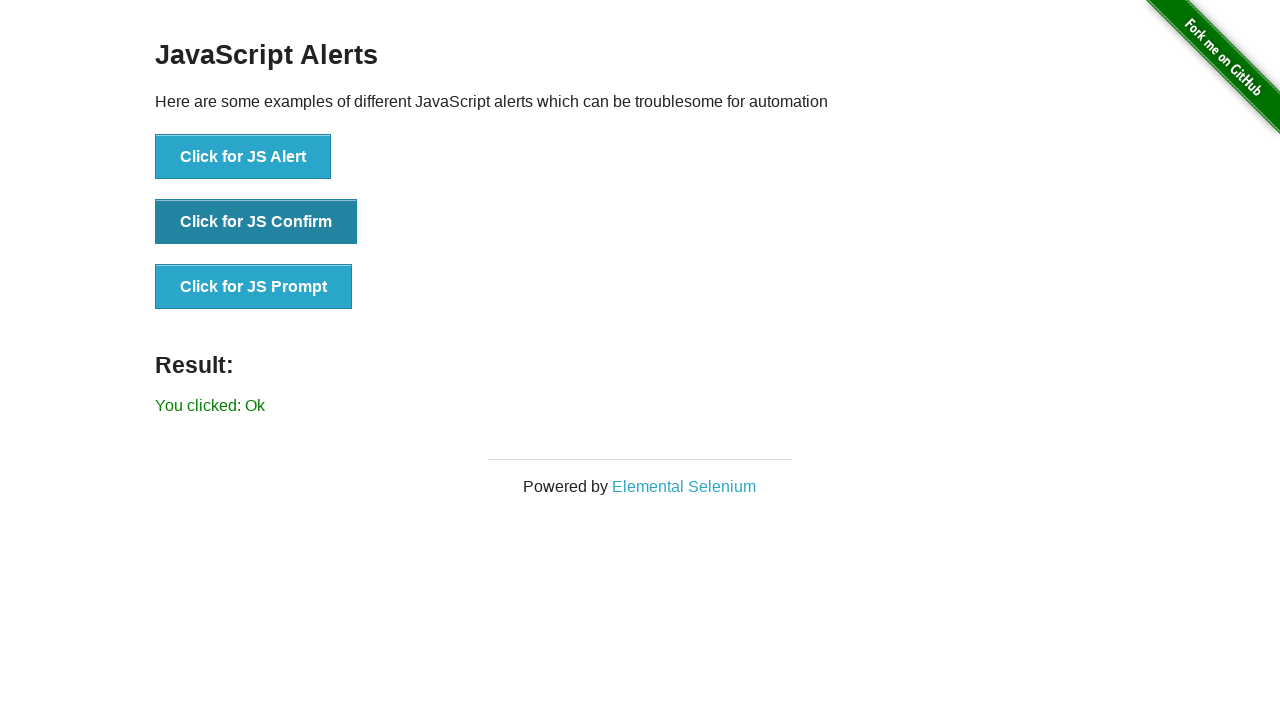